Tests selecting multiple options (Volvo and Opel) from a multi-select dropdown

Starting URL: https://demoqa.com/select-menu

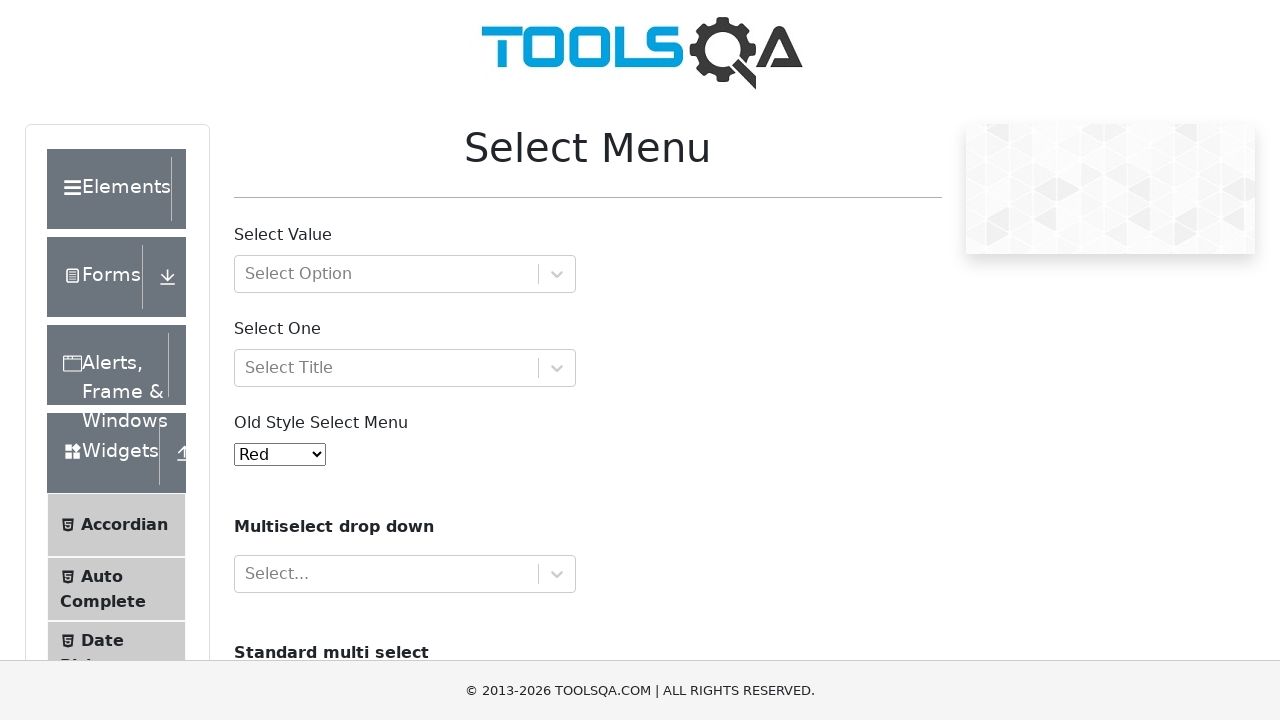

Navigated to select menu demo page
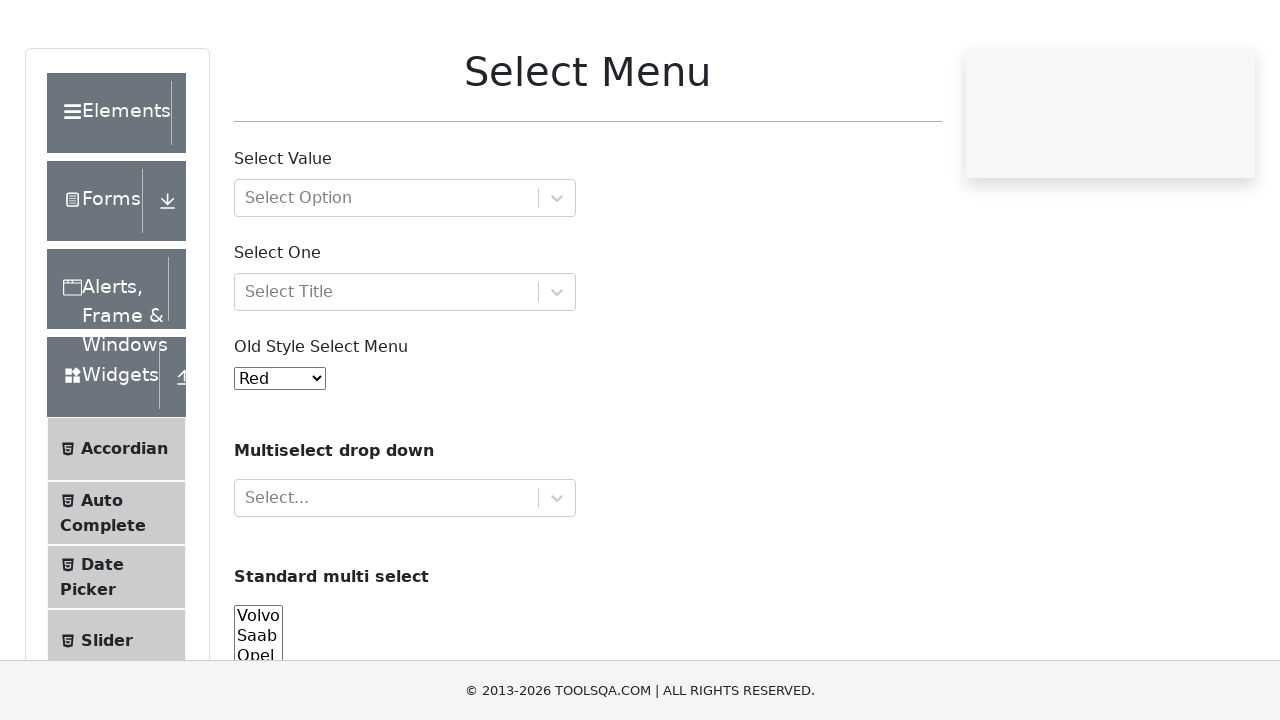

Selected multiple options (Volvo and Opel) from cars multi-select dropdown on select[id="cars"]
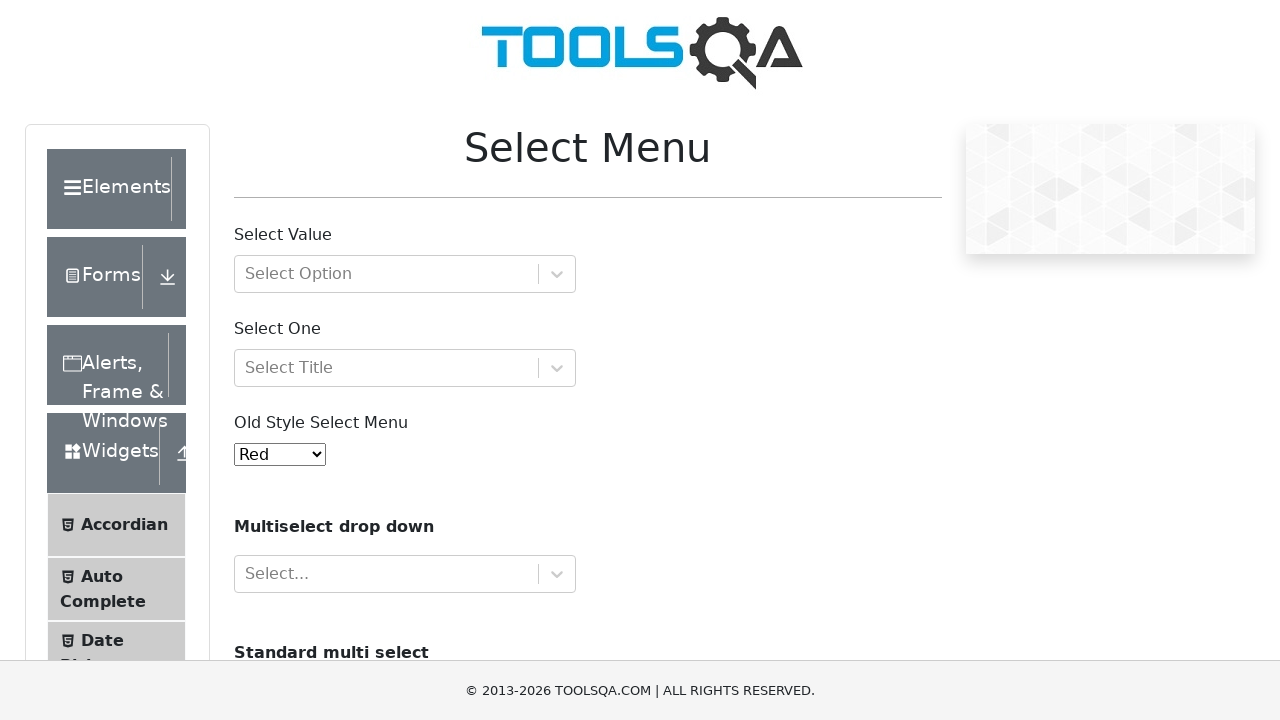

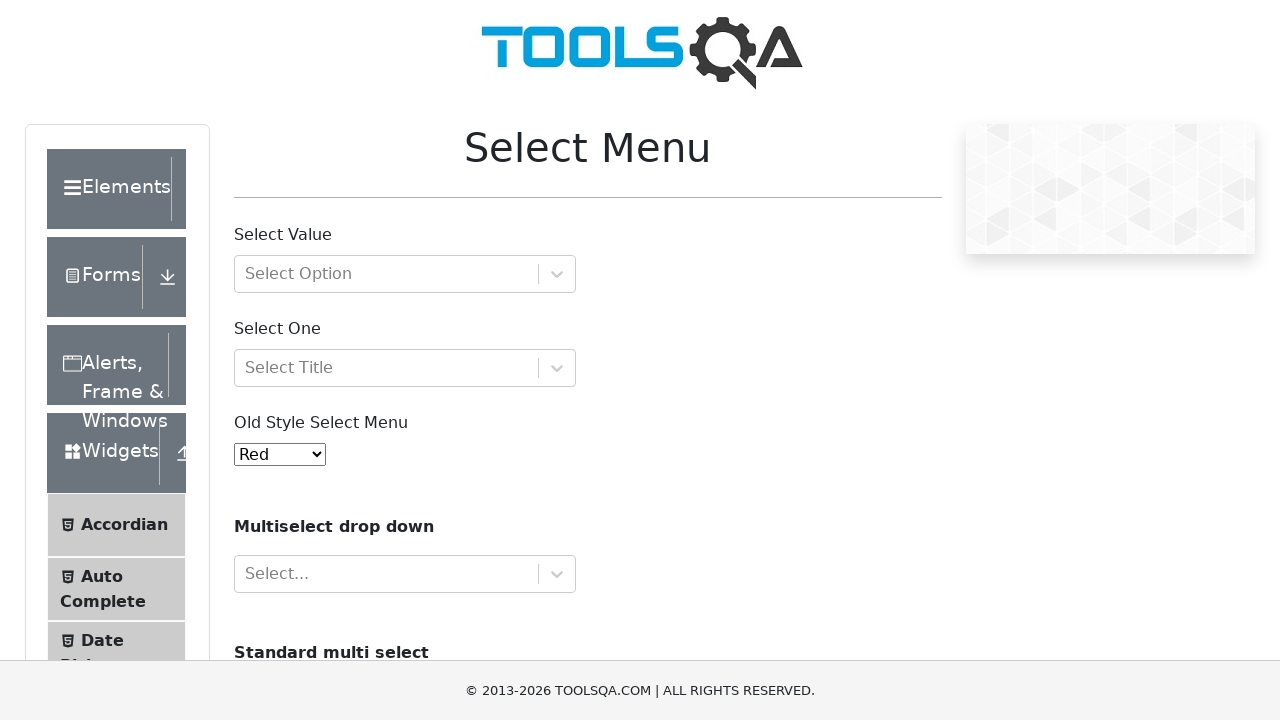